Solves a mathematical challenge by reading a value, calculating the result using a formula, and submitting the answer along with checkbox and radio button selections

Starting URL: http://suninjuly.github.io/math.html

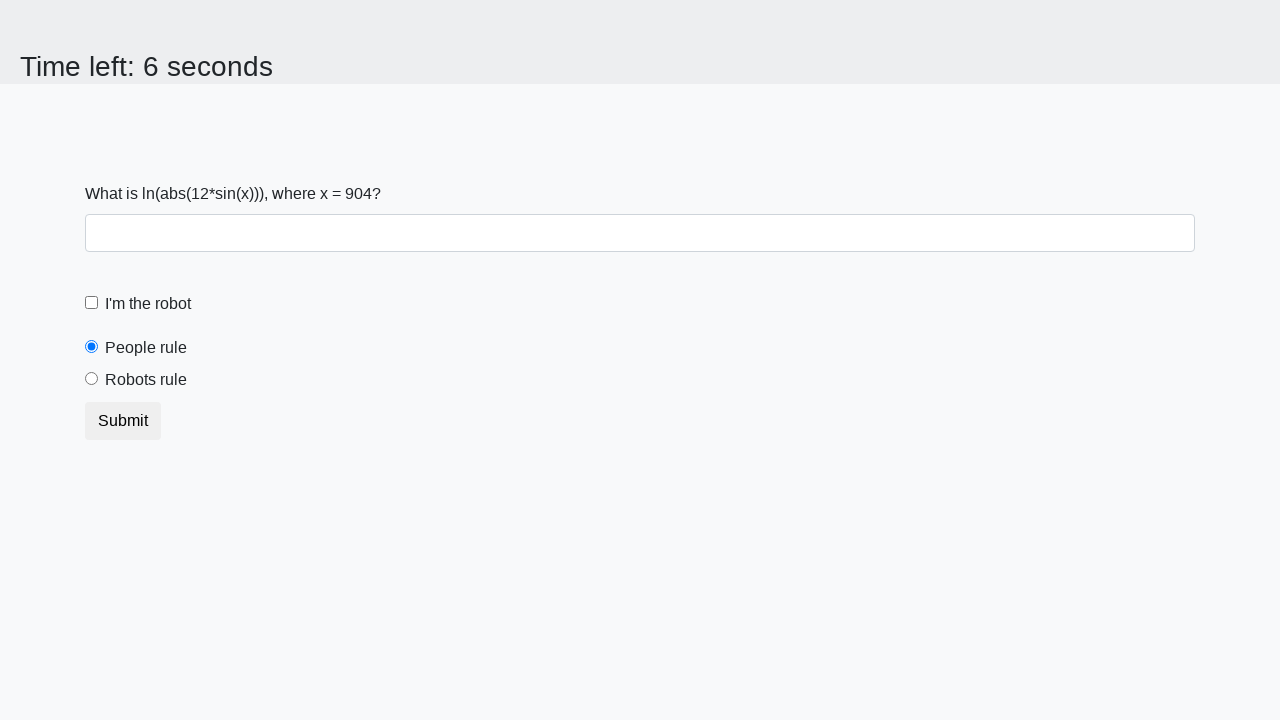

Retrieved x value from the page
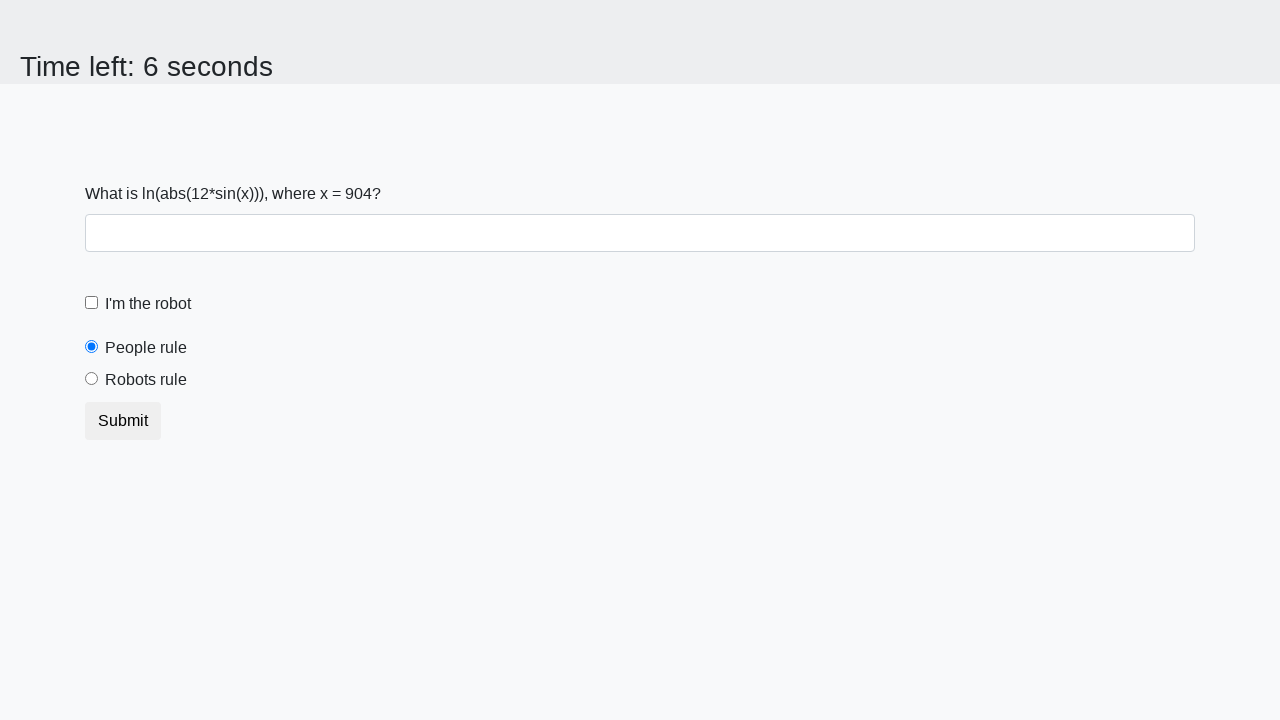

Calculated mathematical answer using formula: log(abs(12*sin(x)))
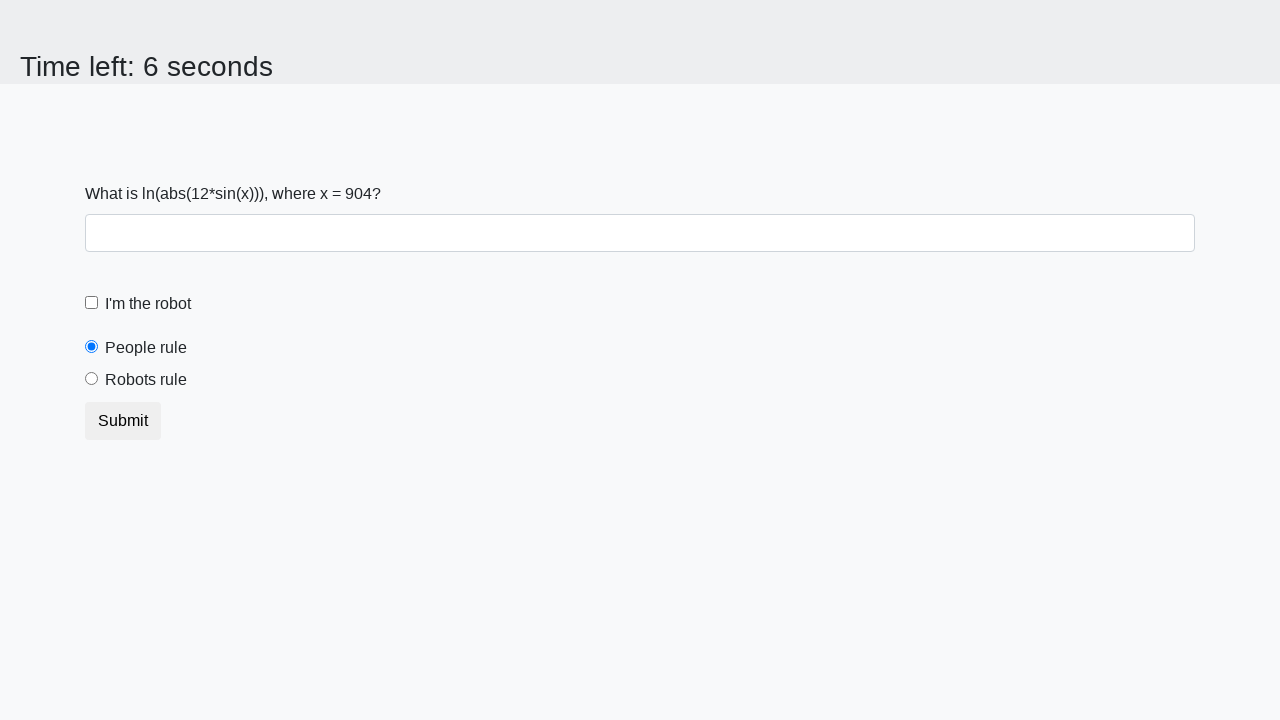

Filled answer field with calculated result on #answer
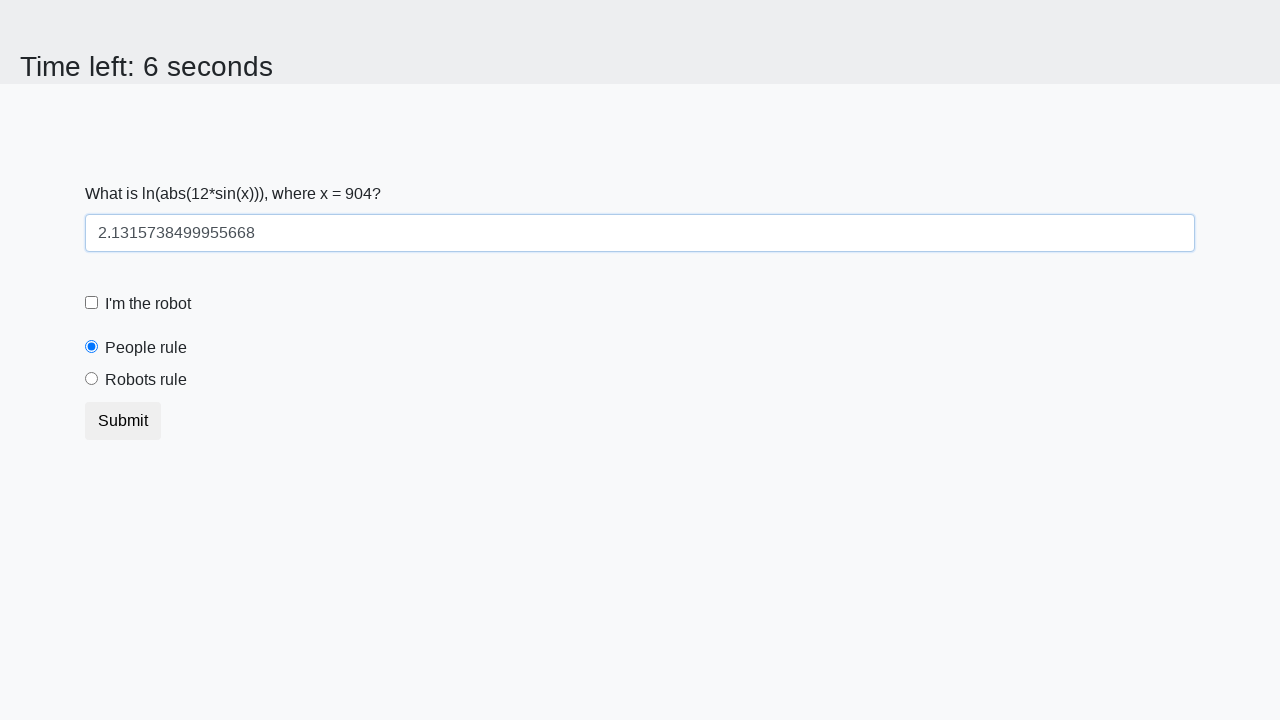

Clicked robot checkbox at (92, 303) on #robotCheckbox
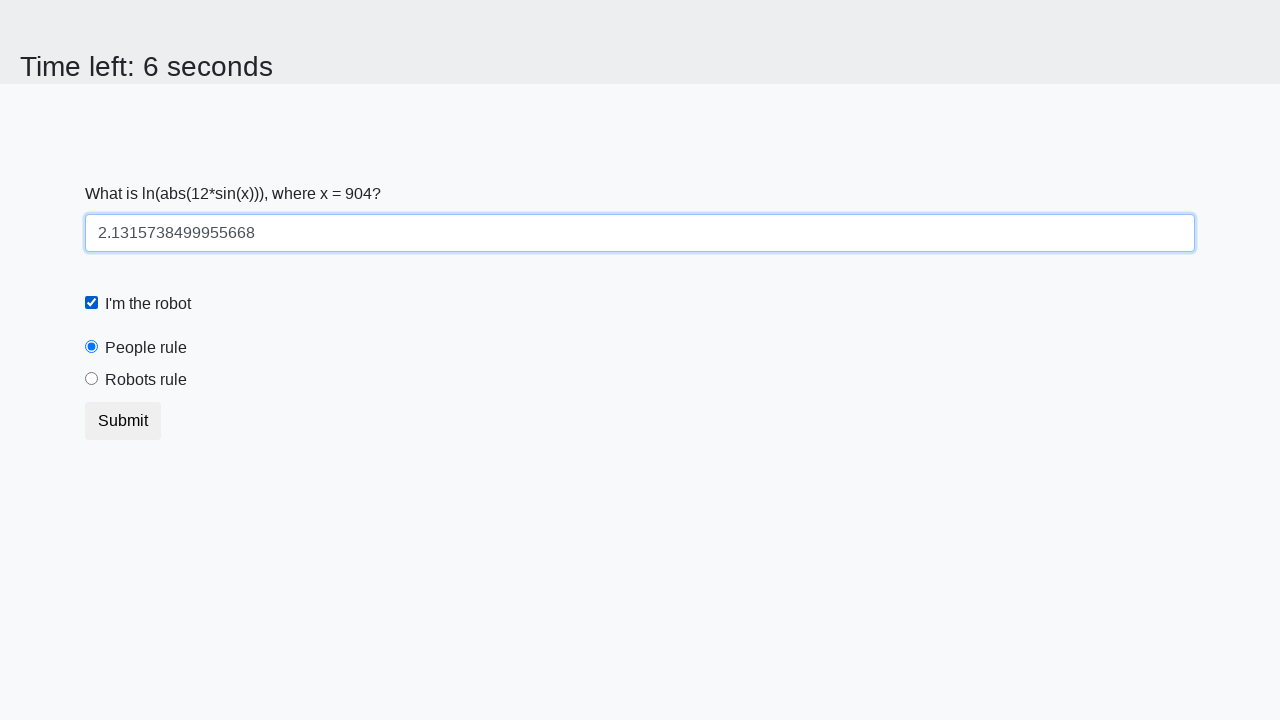

Selected robots rule radio button at (92, 379) on #robotsRule
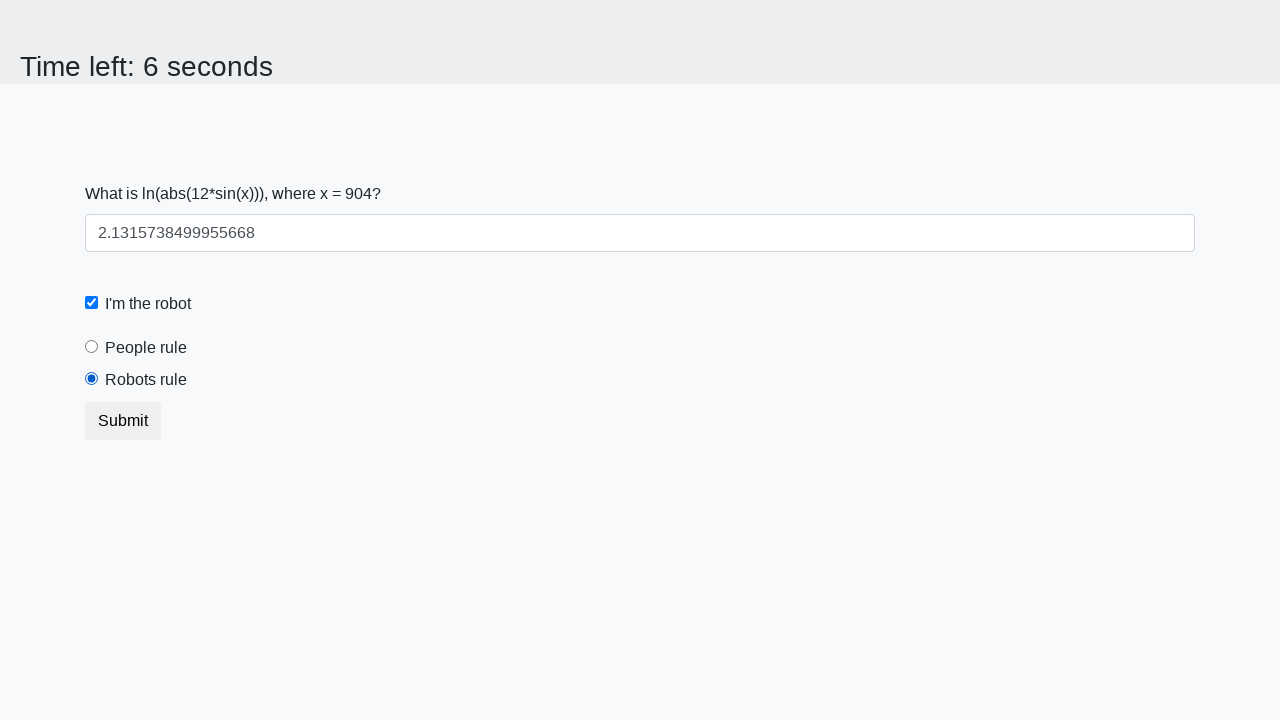

Submitted the form at (123, 421) on .btn.btn-default
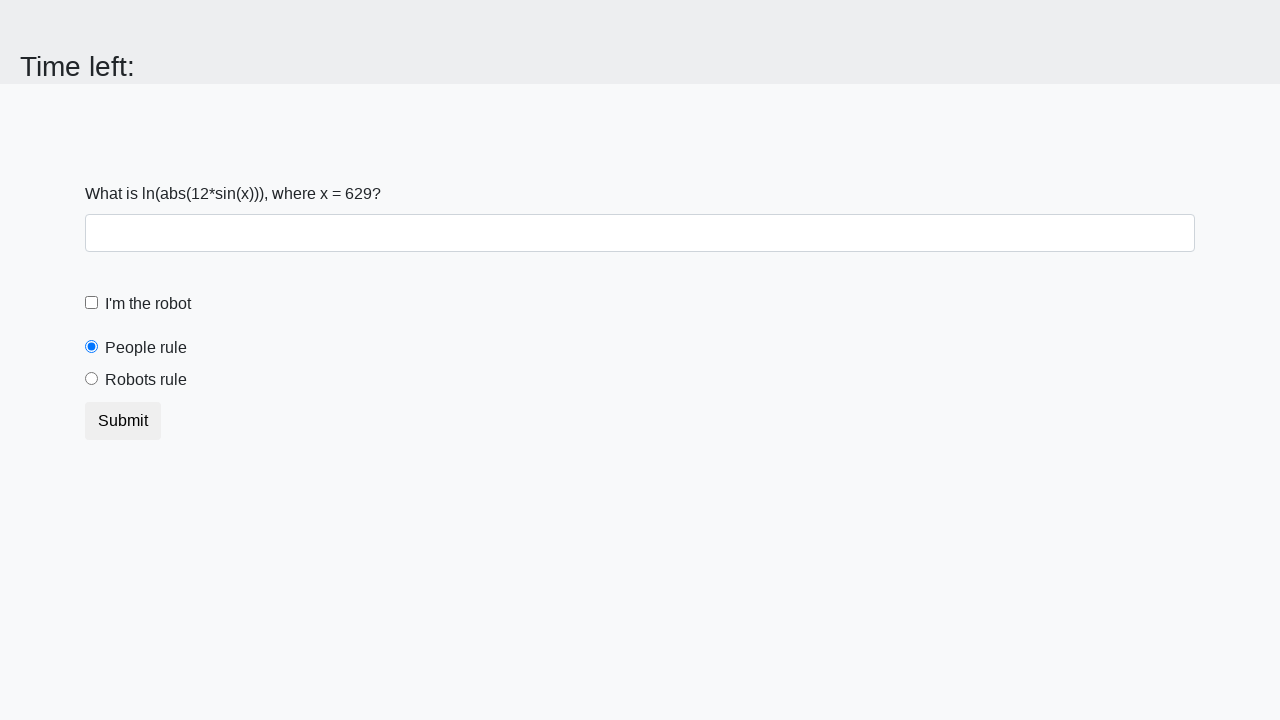

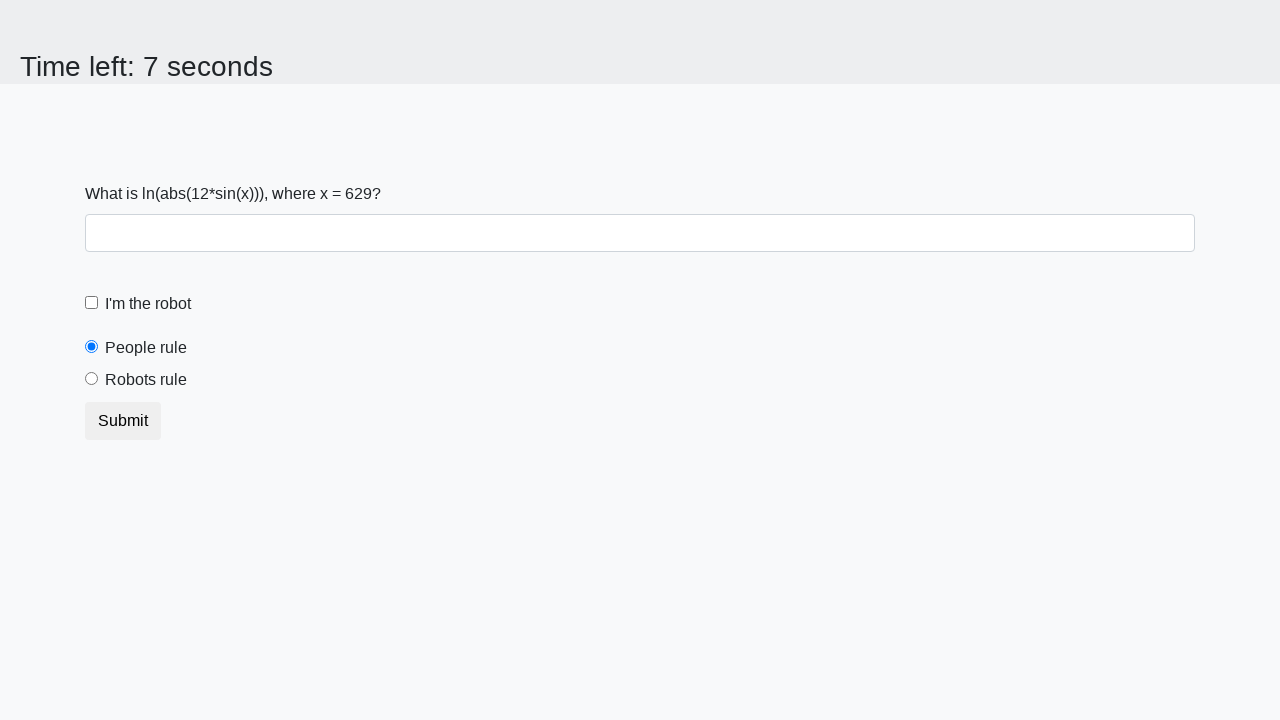